Tests form validation by entering an invalid email address and verifying the error message appears

Starting URL: https://vwo.com/free-trial/

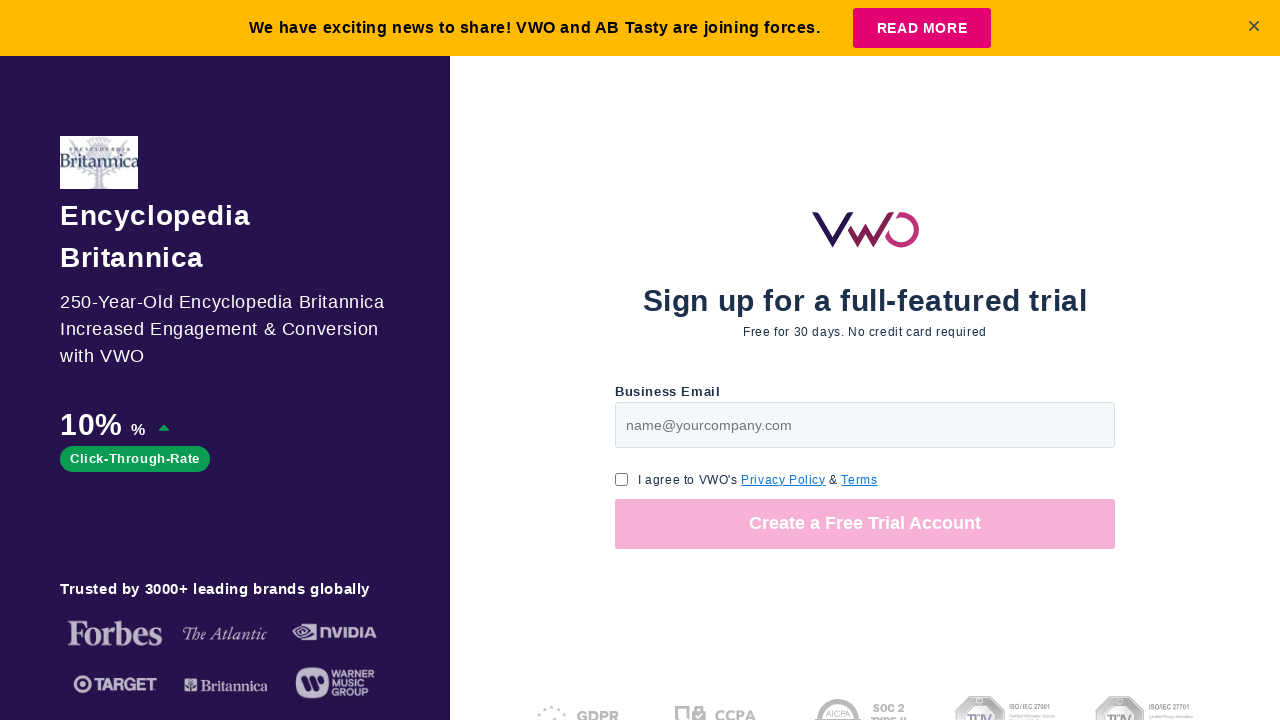

Filled email field with invalid email format '987656789dasdasd' on #page-v1-step1-email
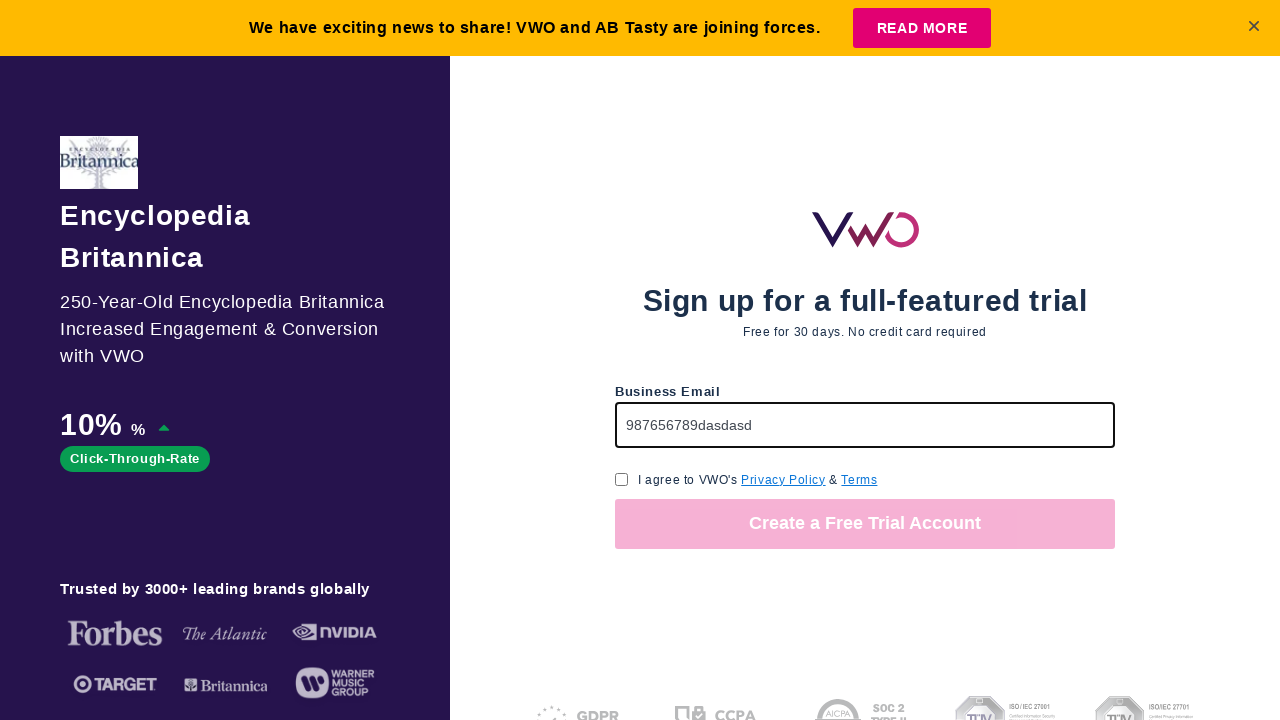

Clicked GDPR consent checkbox at (622, 479) on input[name='gdpr_consent_checkbox']
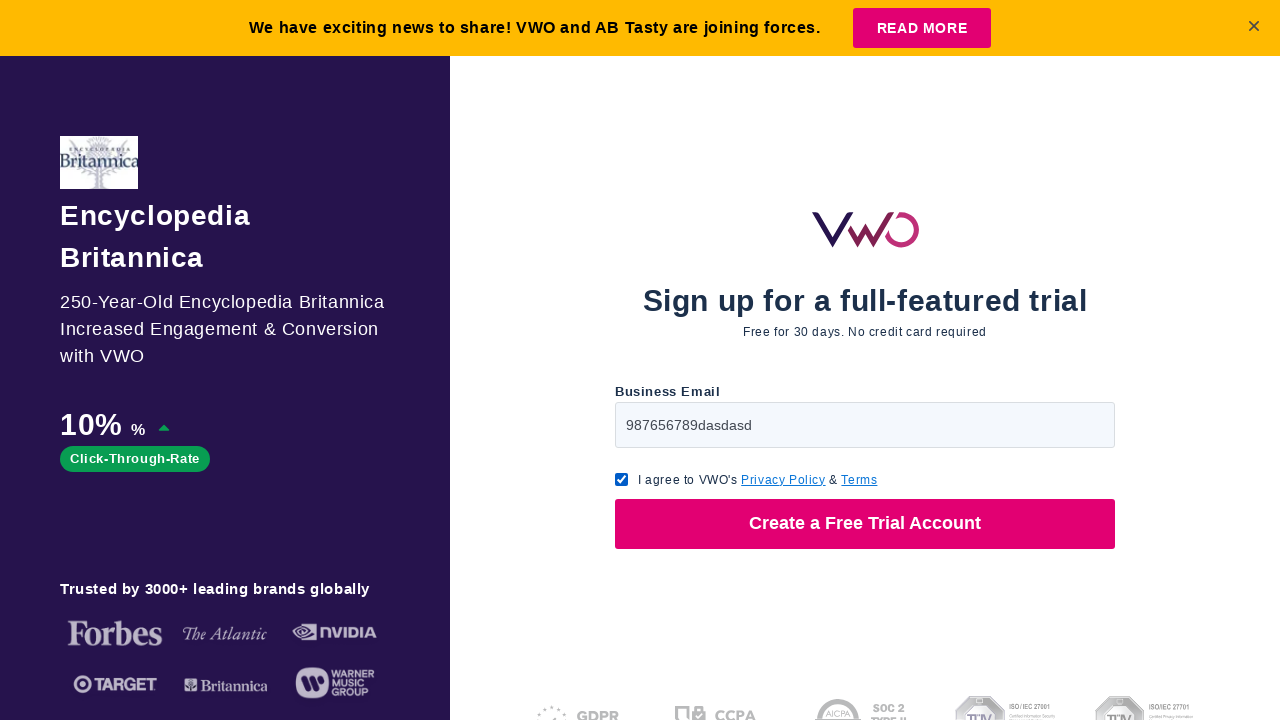

Clicked the submit button at (865, 524) on button >> nth=0
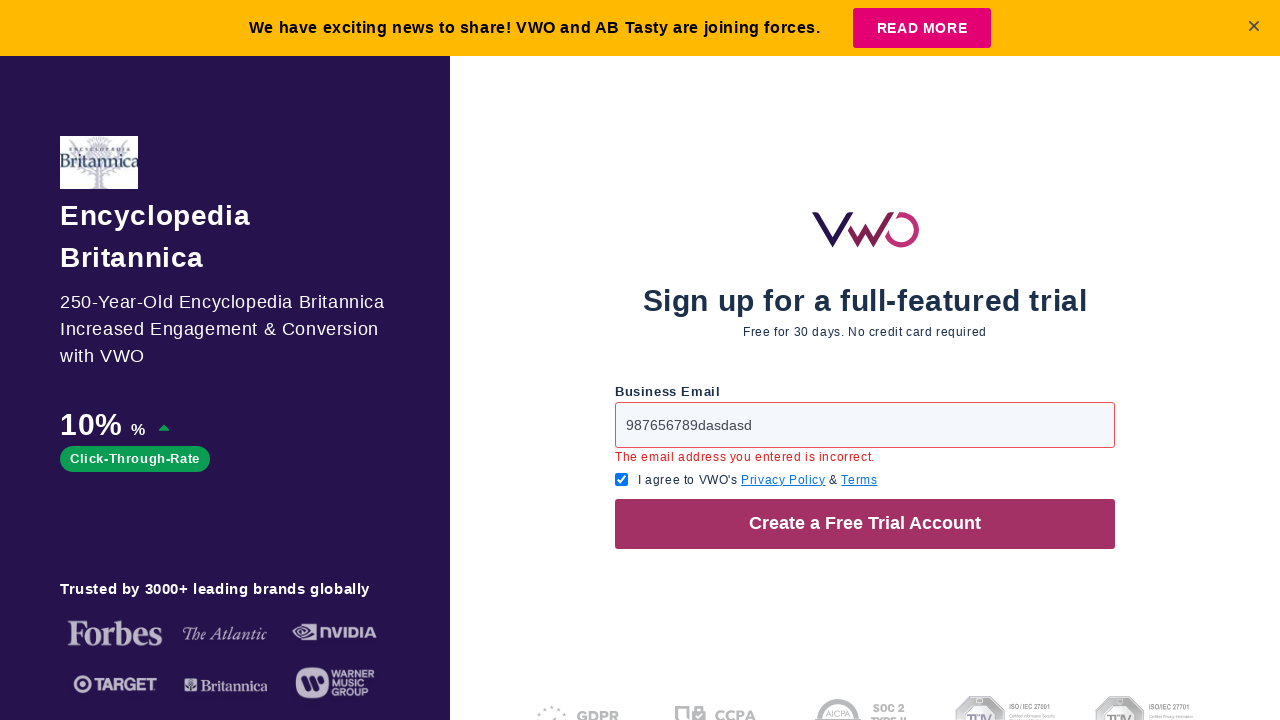

Error message selector '.invalid-reason' appeared
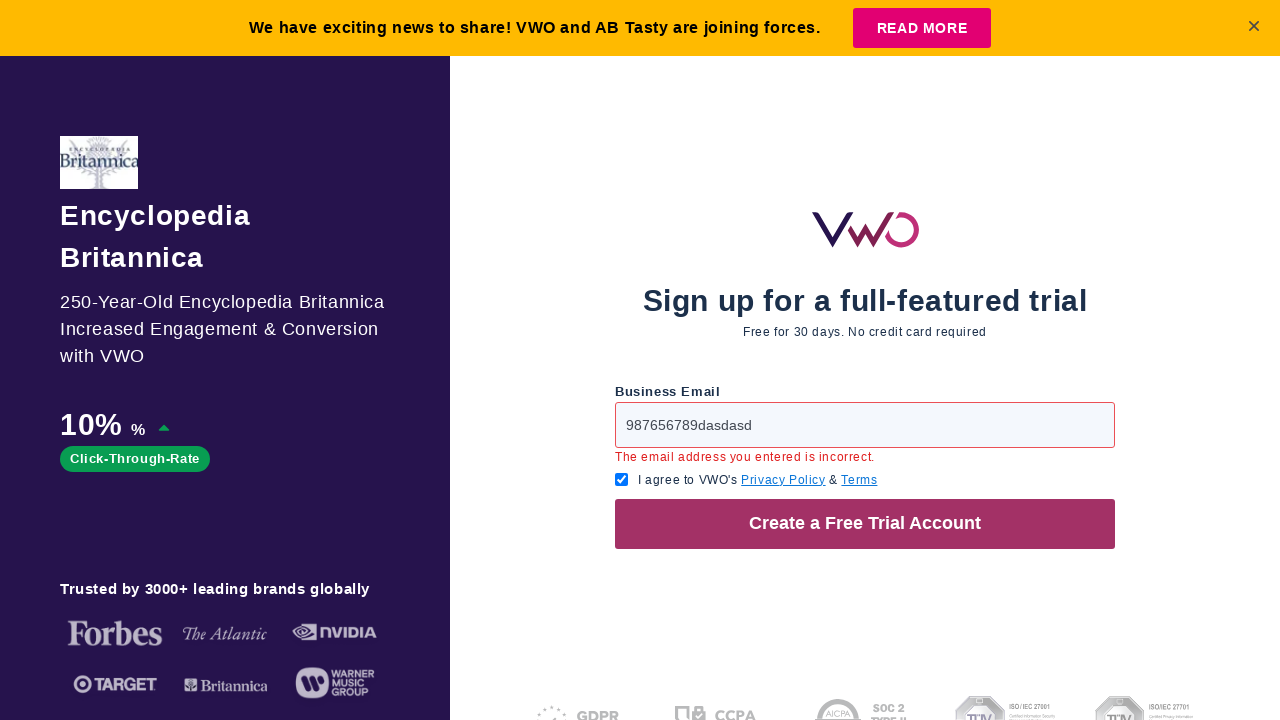

Verified error message text matches expected validation message
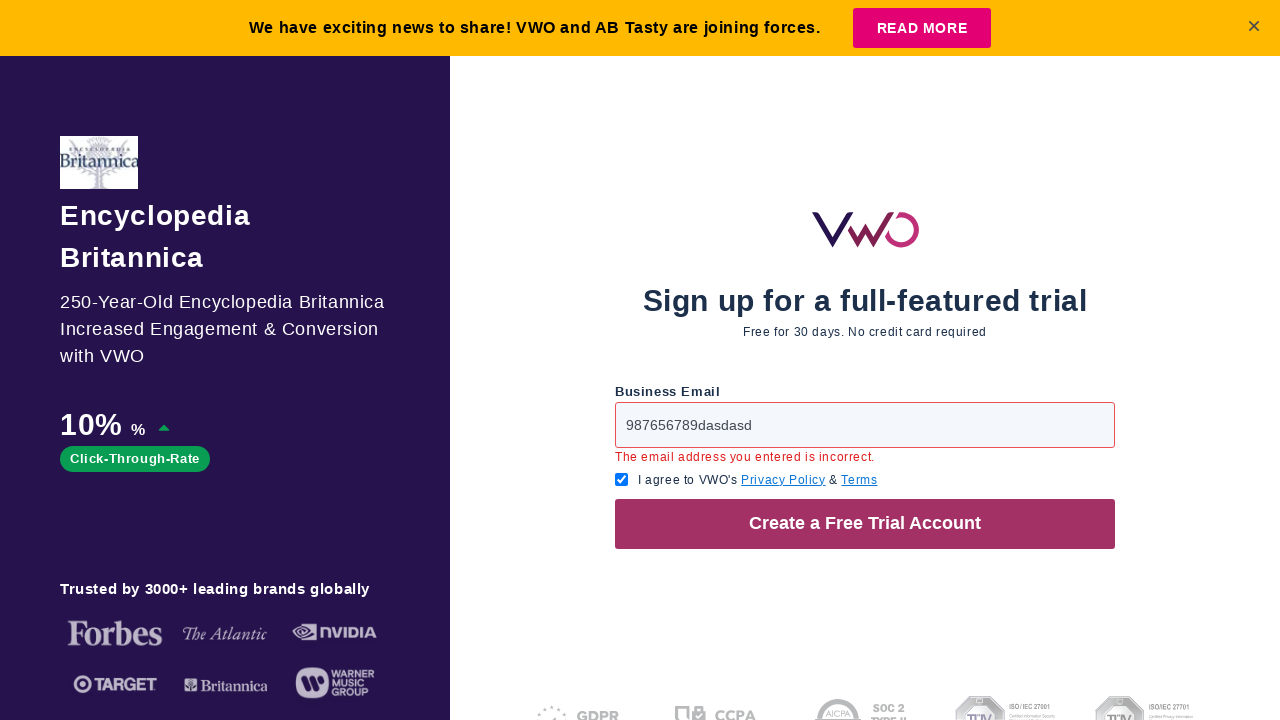

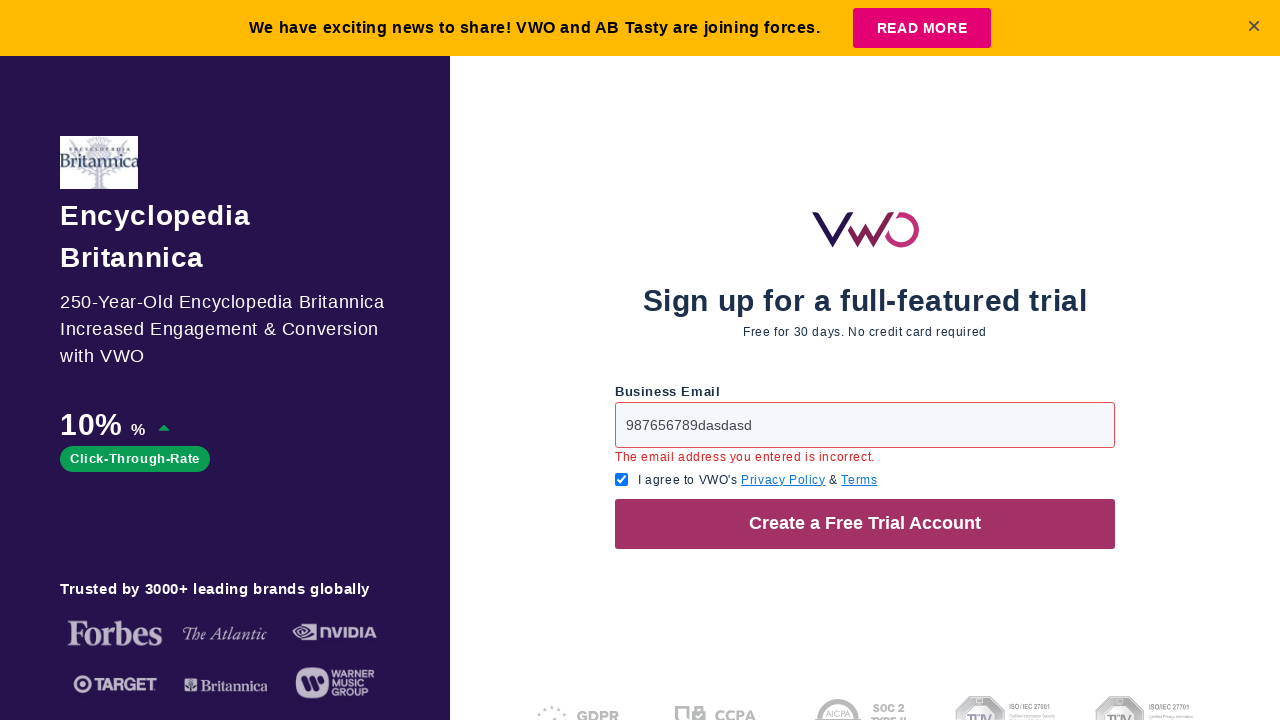